Tests window handling functionality by clicking a link that opens a new window, switching between windows, and verifying text content and titles on both windows.

Starting URL: https://the-internet.herokuapp.com/windows

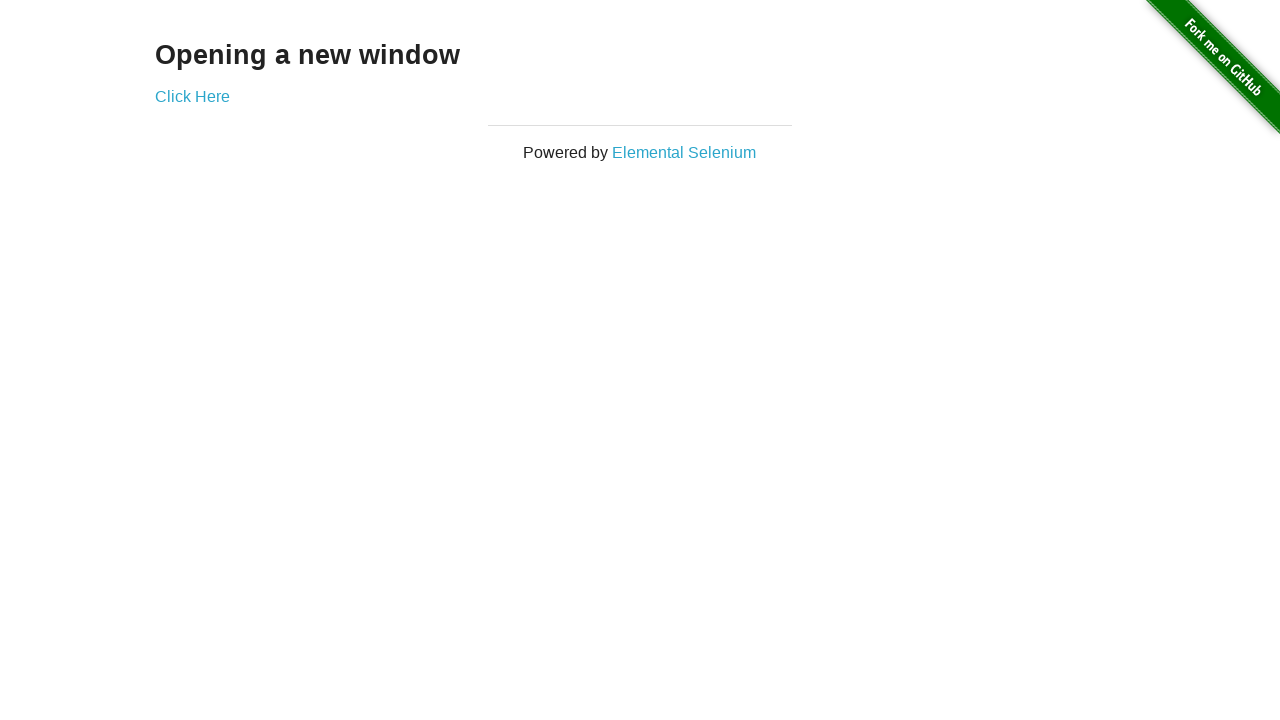

Waited for h3 heading element to load on windows page
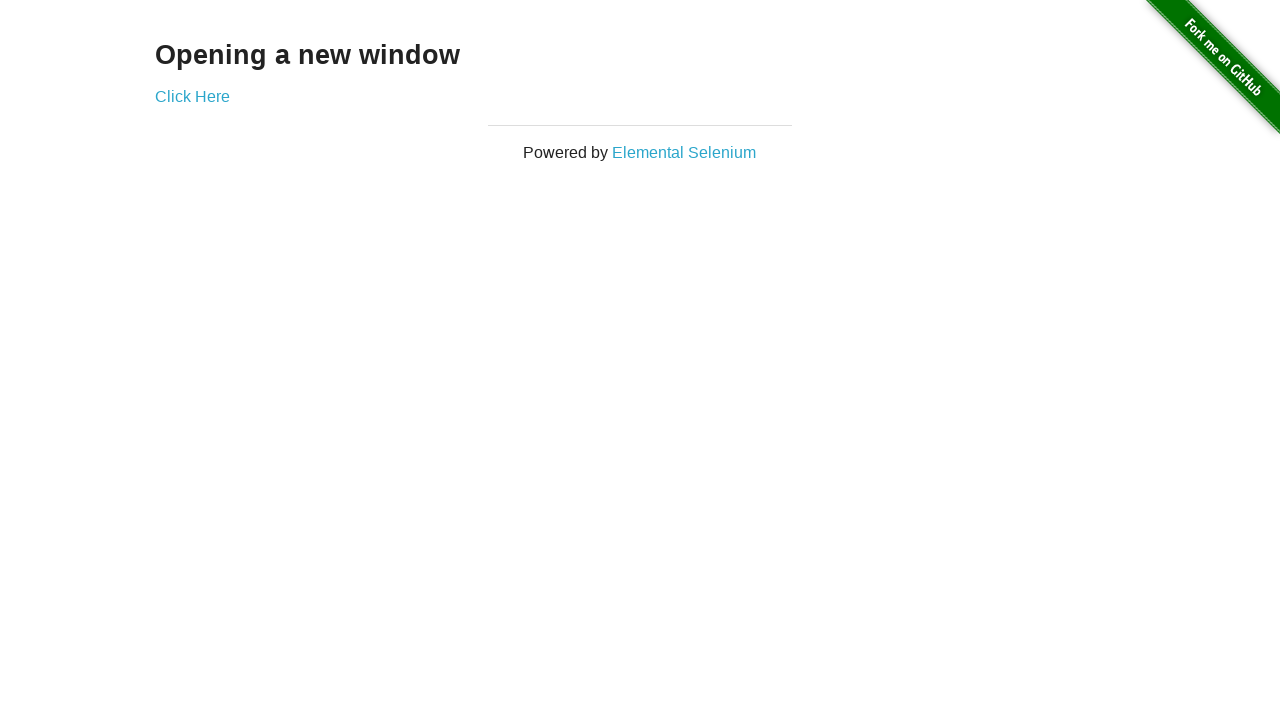

Verified heading displays 'Opening a new window'
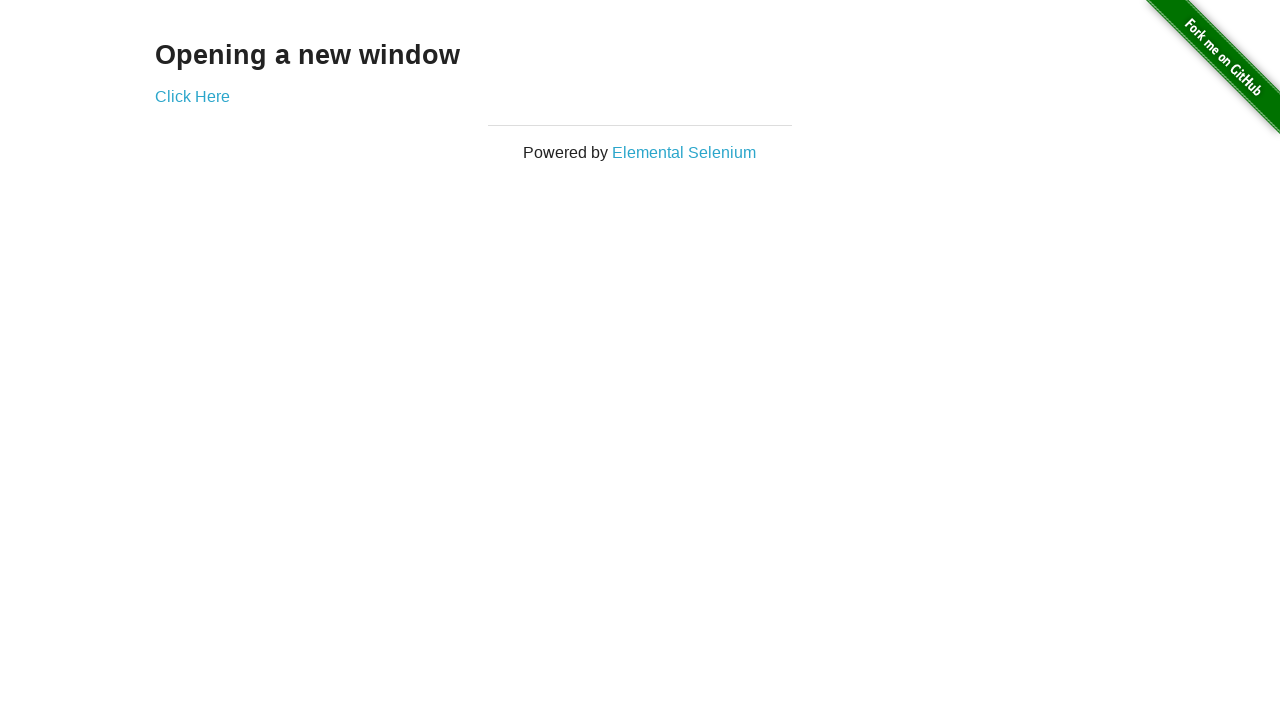

Verified original window title is 'The Internet'
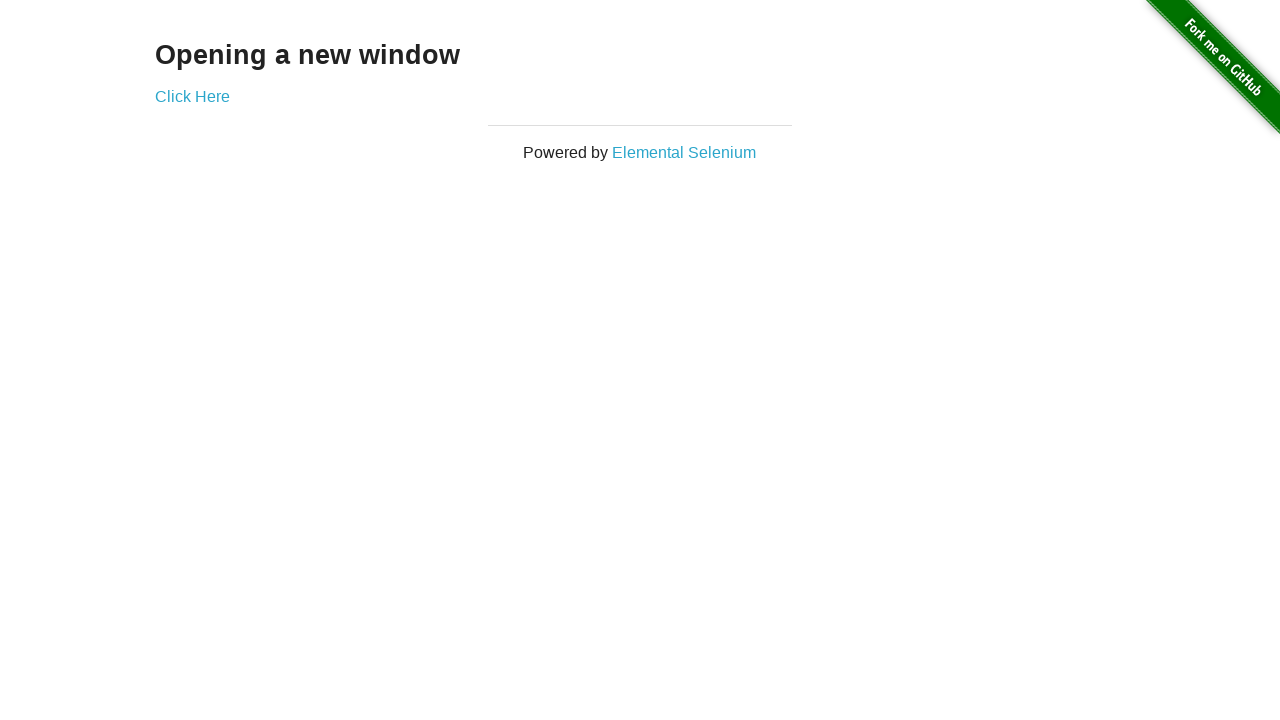

Clicked 'Click Here' link to open new window at (192, 96) on text=Click Here
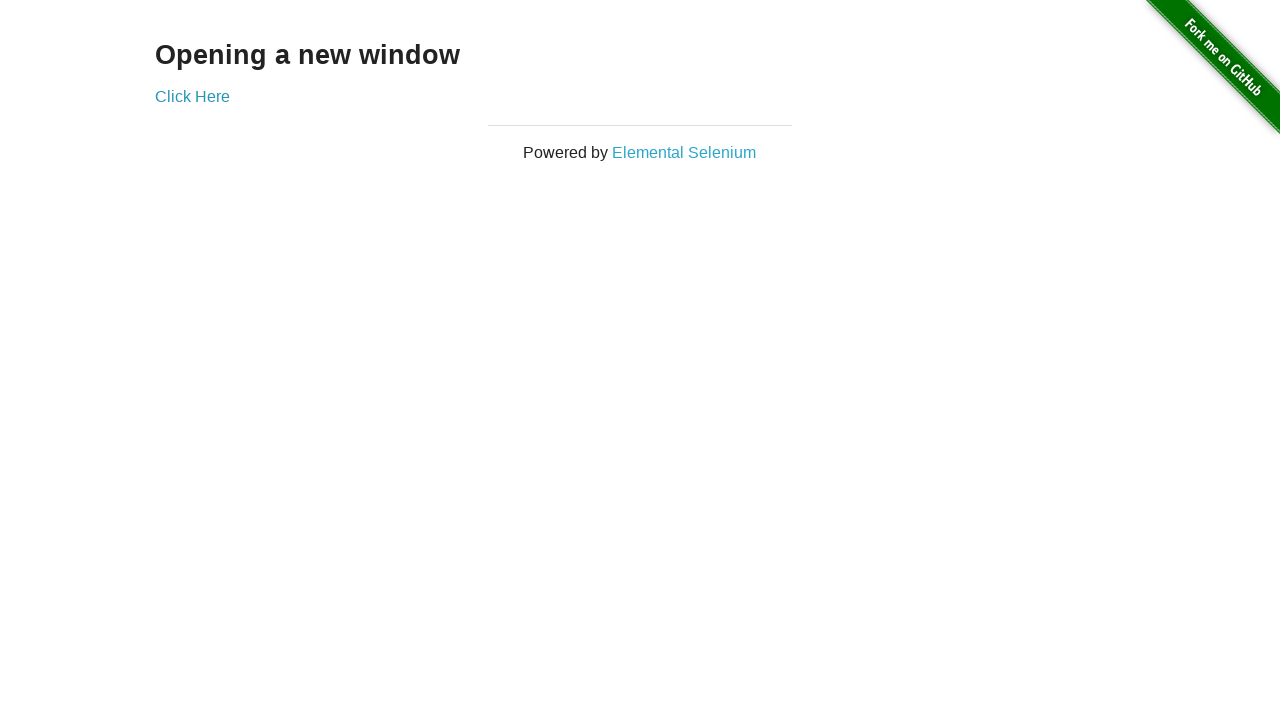

New window loaded and ready
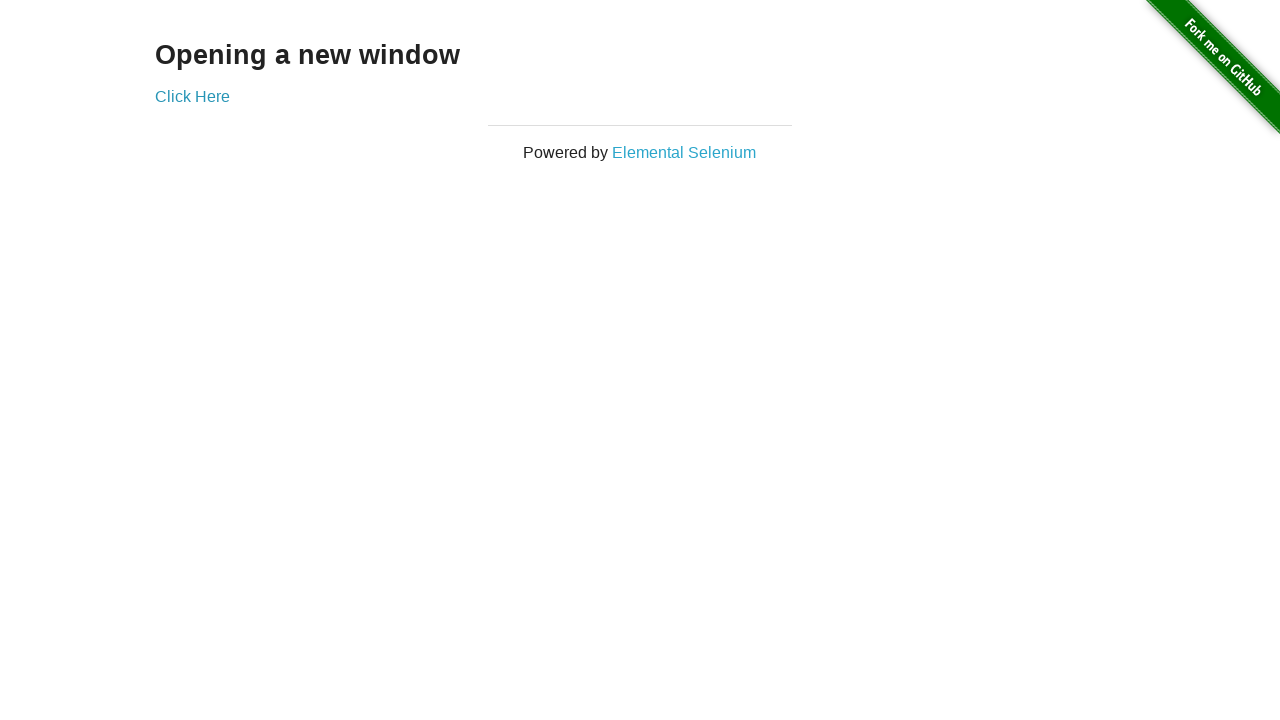

Verified new window title is 'New Window'
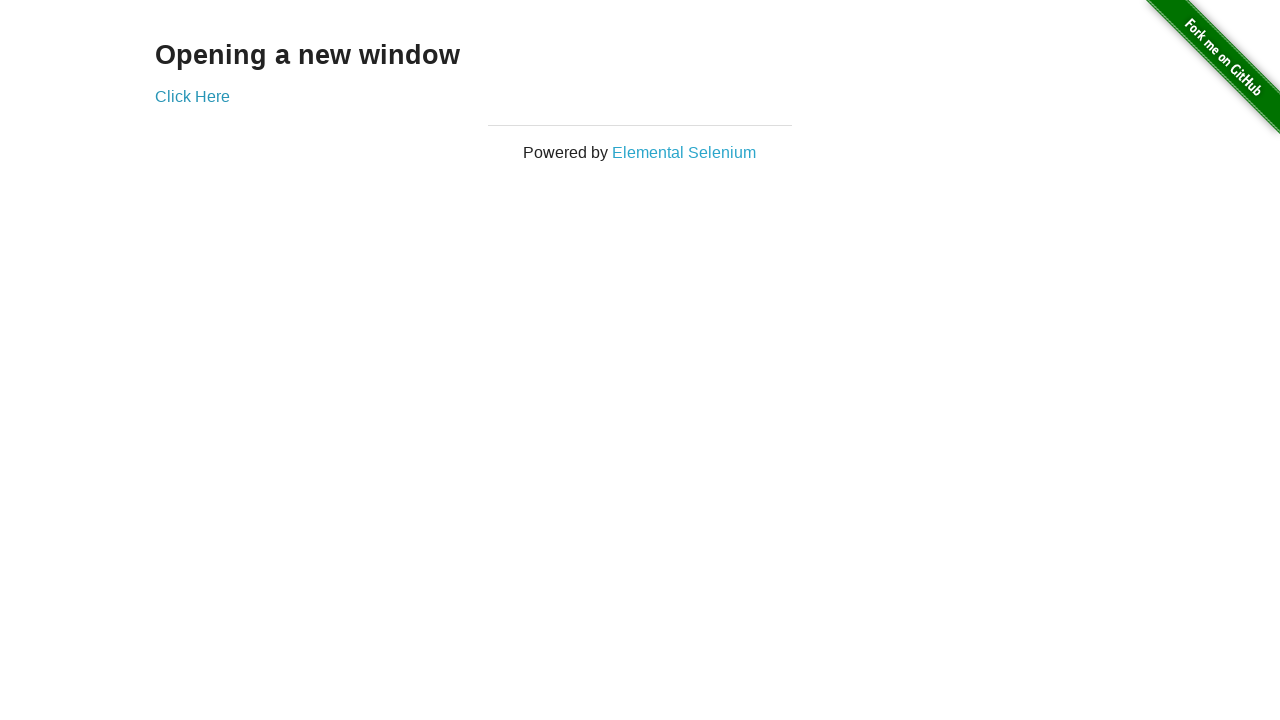

Verified new window displays heading 'New Window'
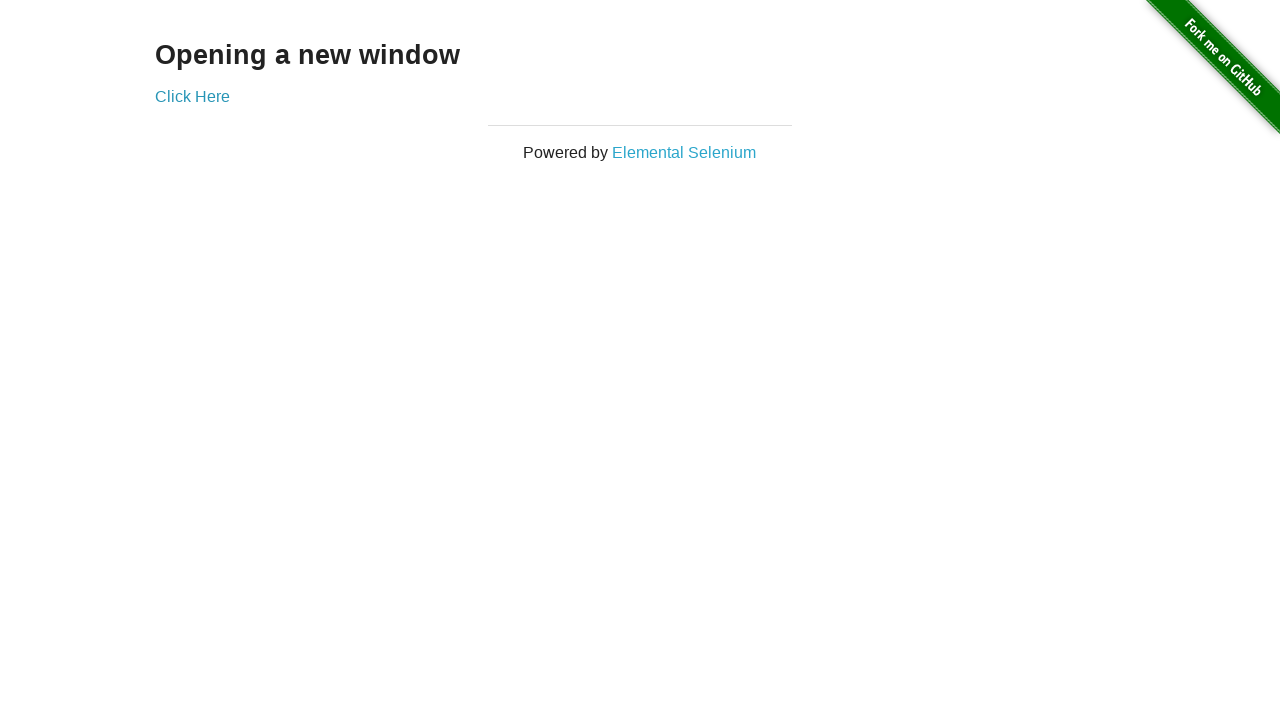

Switched back to original window
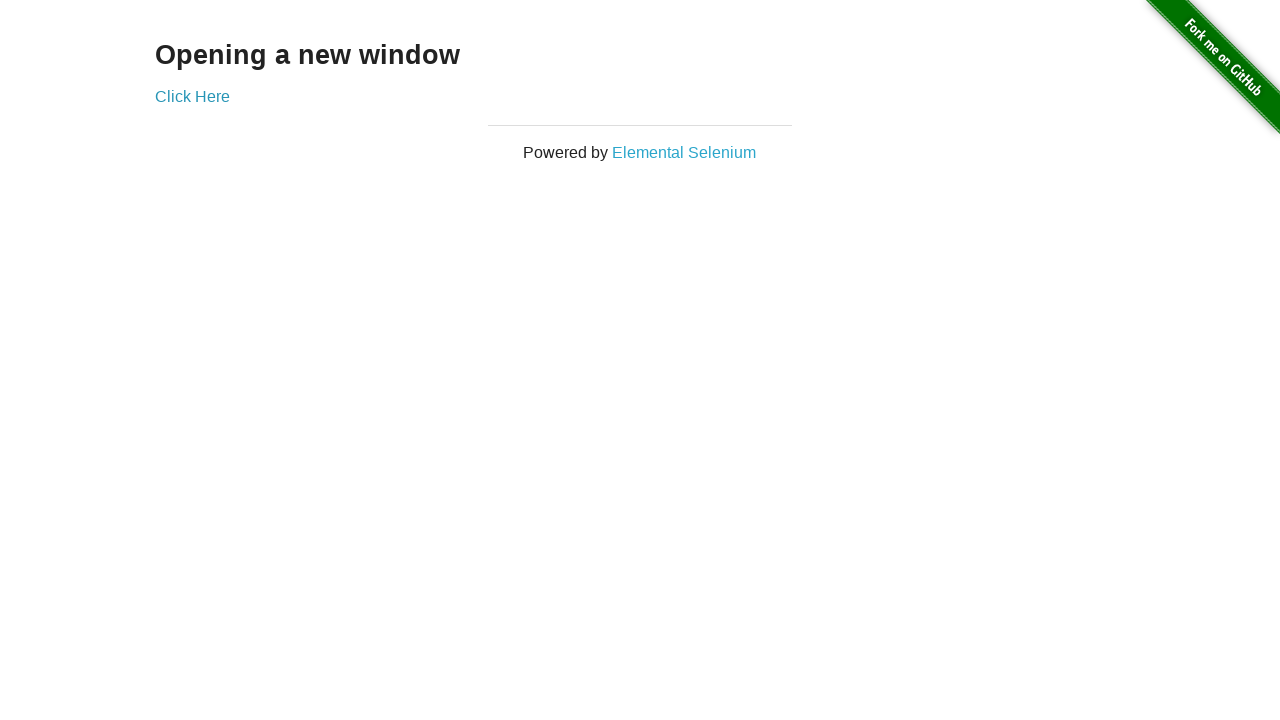

Verified original window title is still 'The Internet'
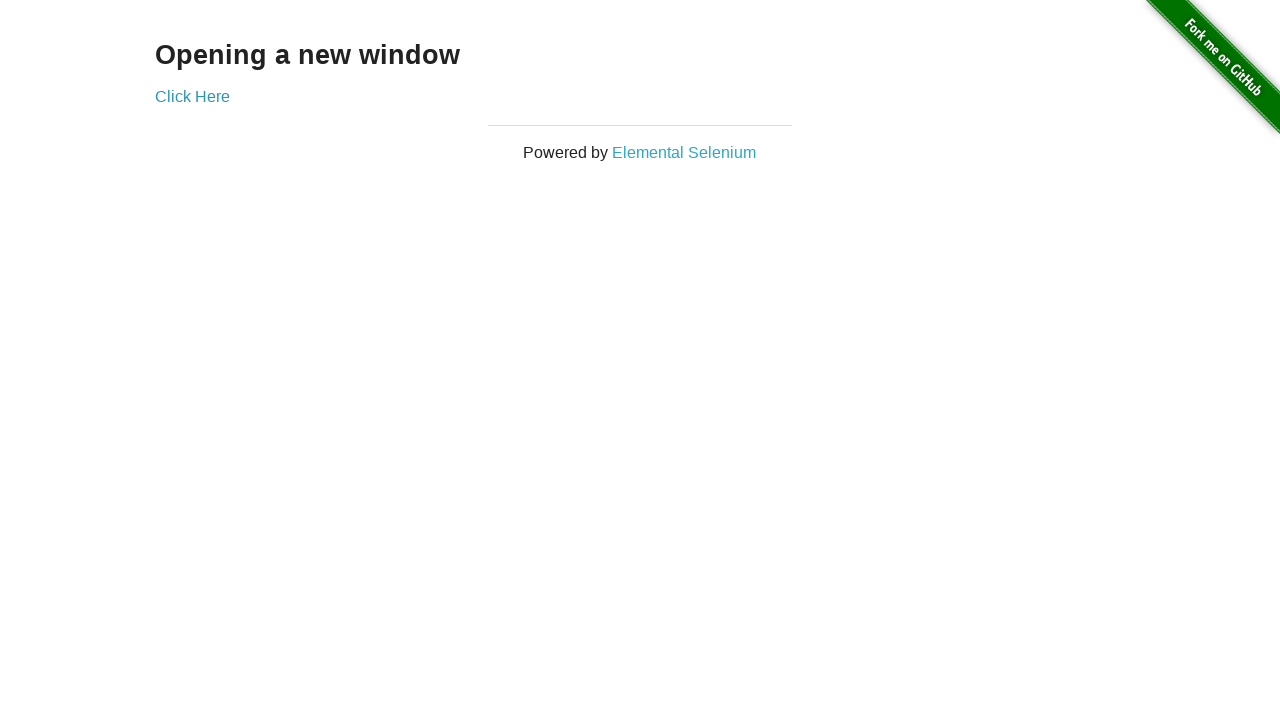

Switched to new window
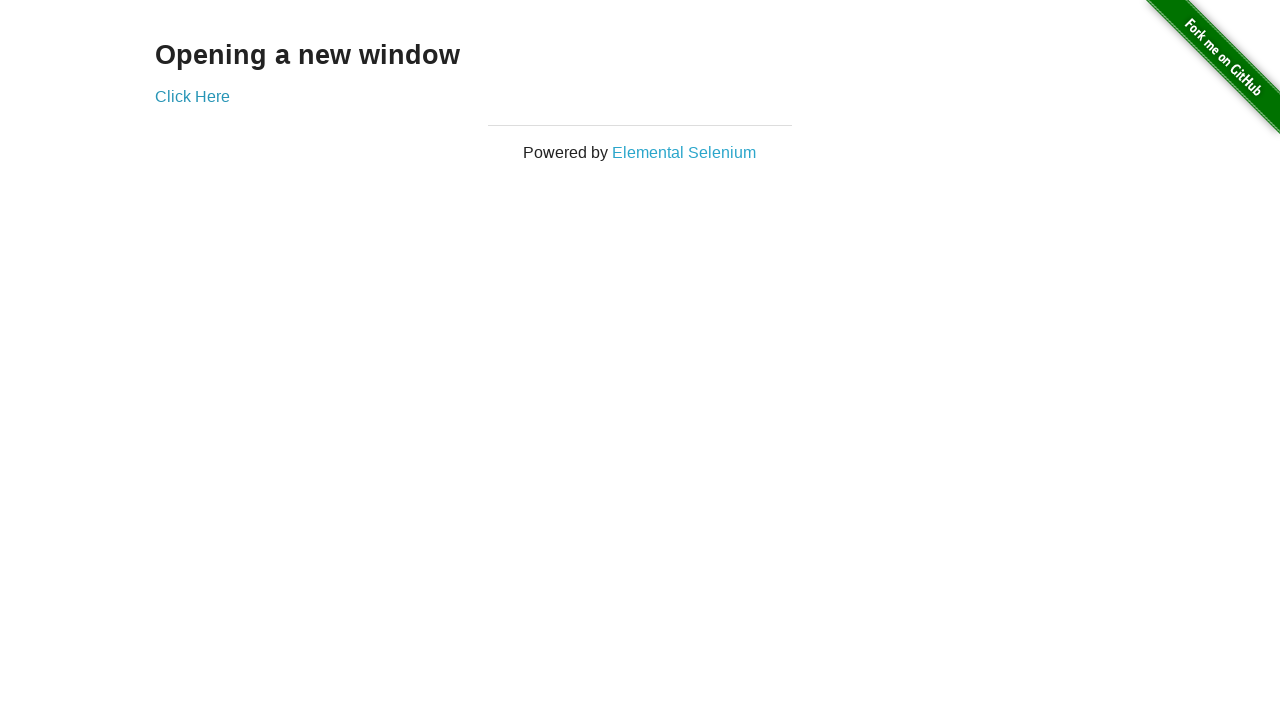

Switched back to original window again
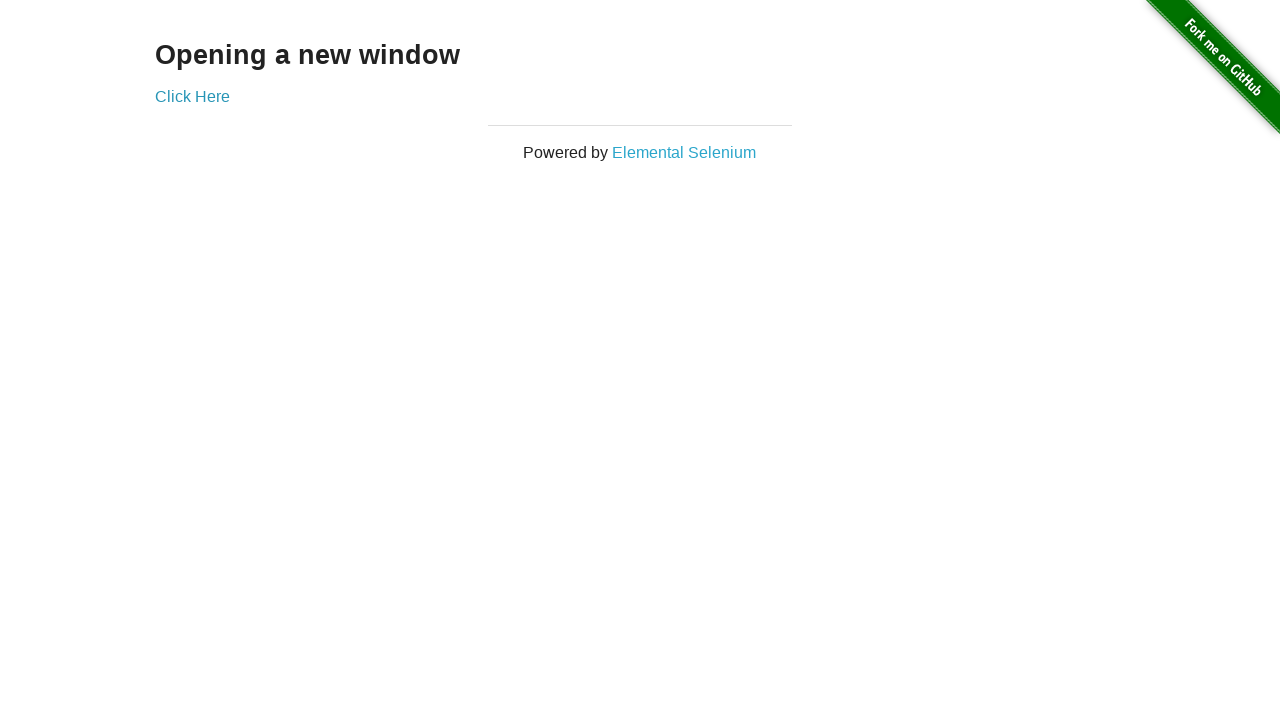

Switched to new window again
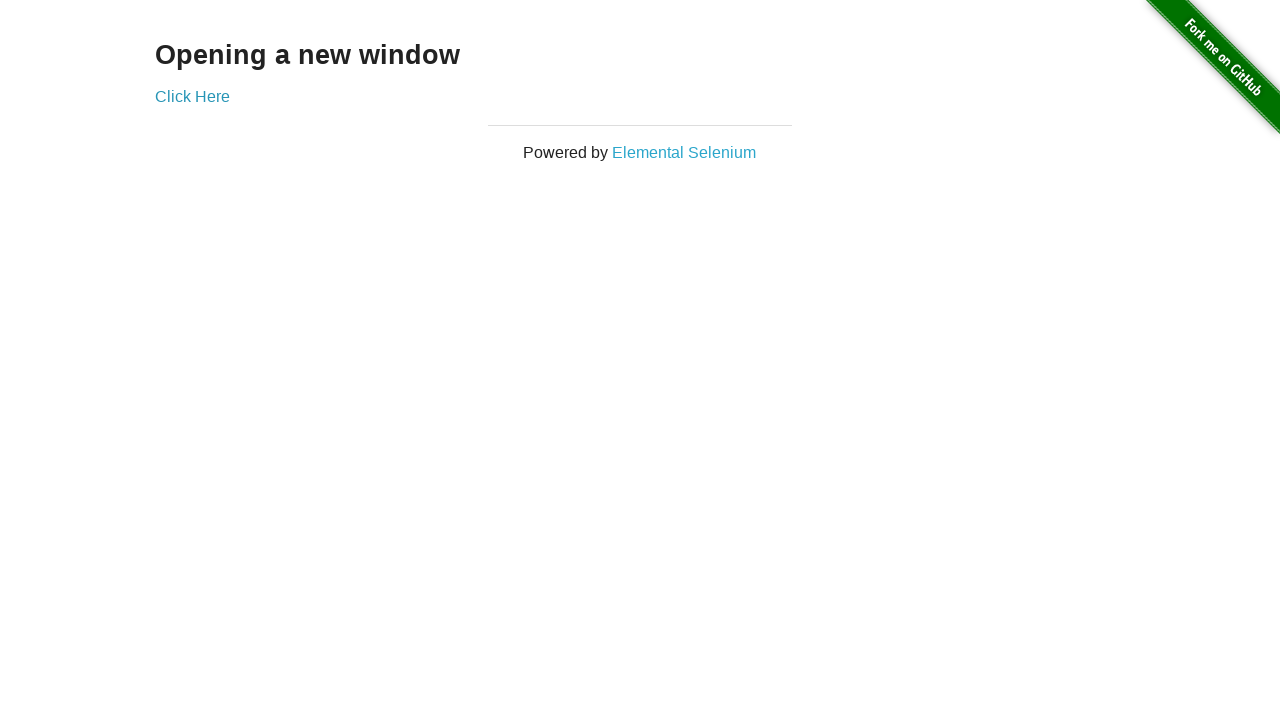

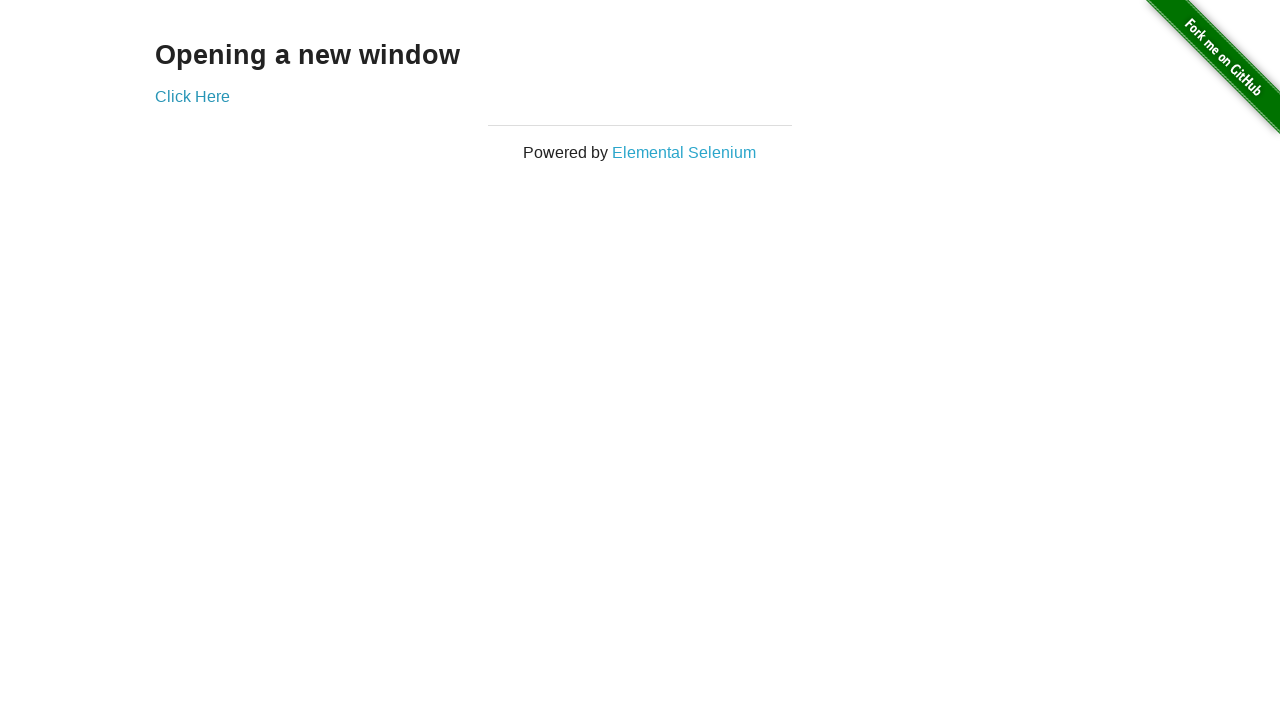